Tests clicking on a radio button for gender selection on a sample Selenium testing page

Starting URL: http://artoftesting.com/sampleSiteForSelenium.html

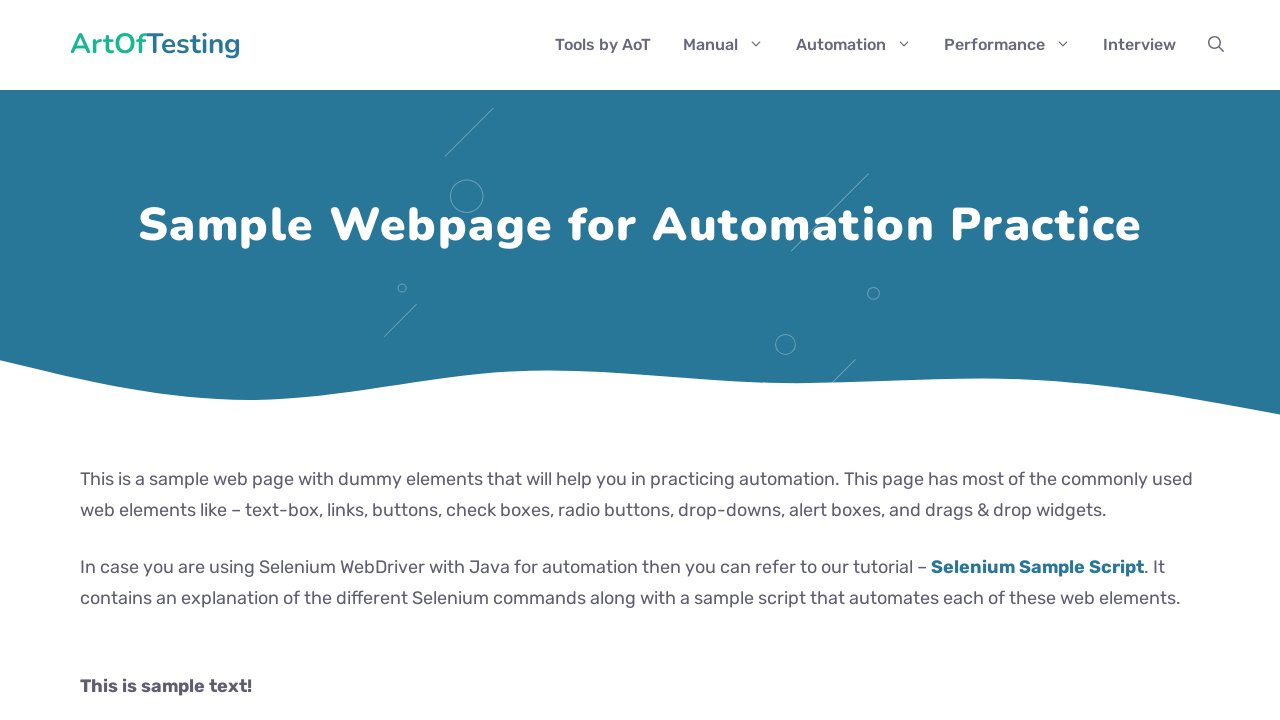

Navigated to sample Selenium testing page
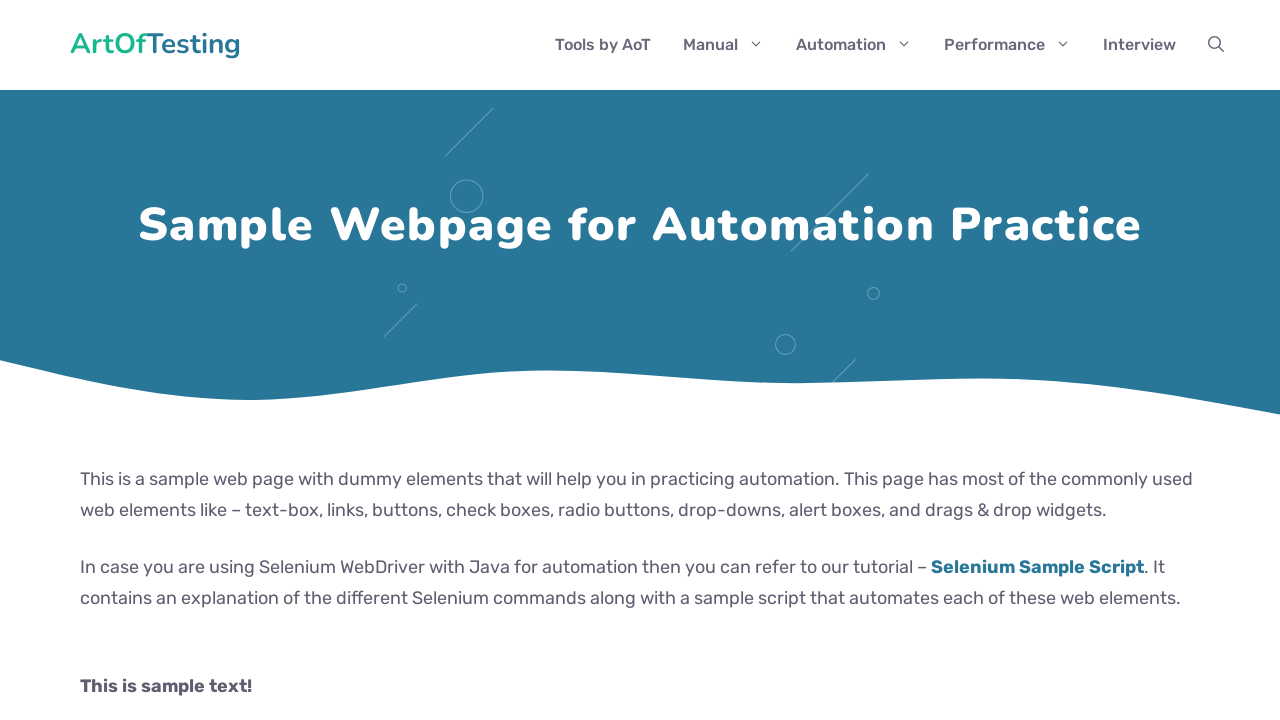

Clicked radio button for gender selection at (86, 360) on input[name='gender']
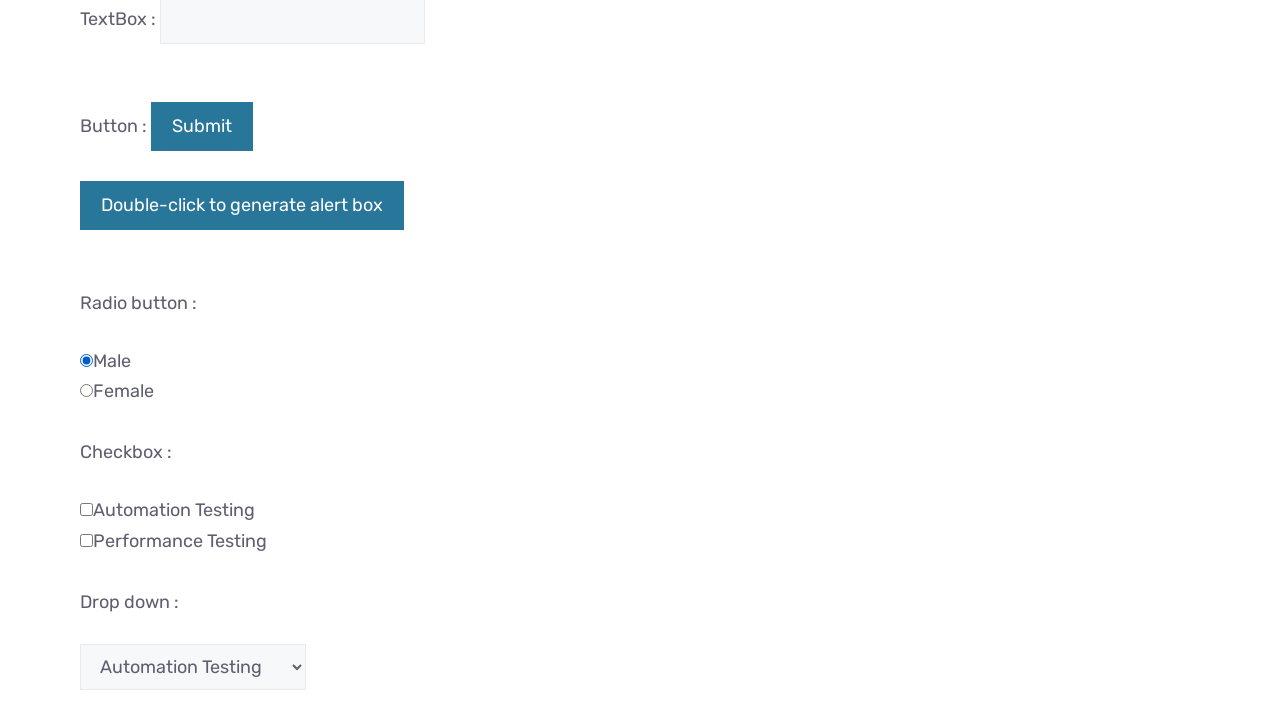

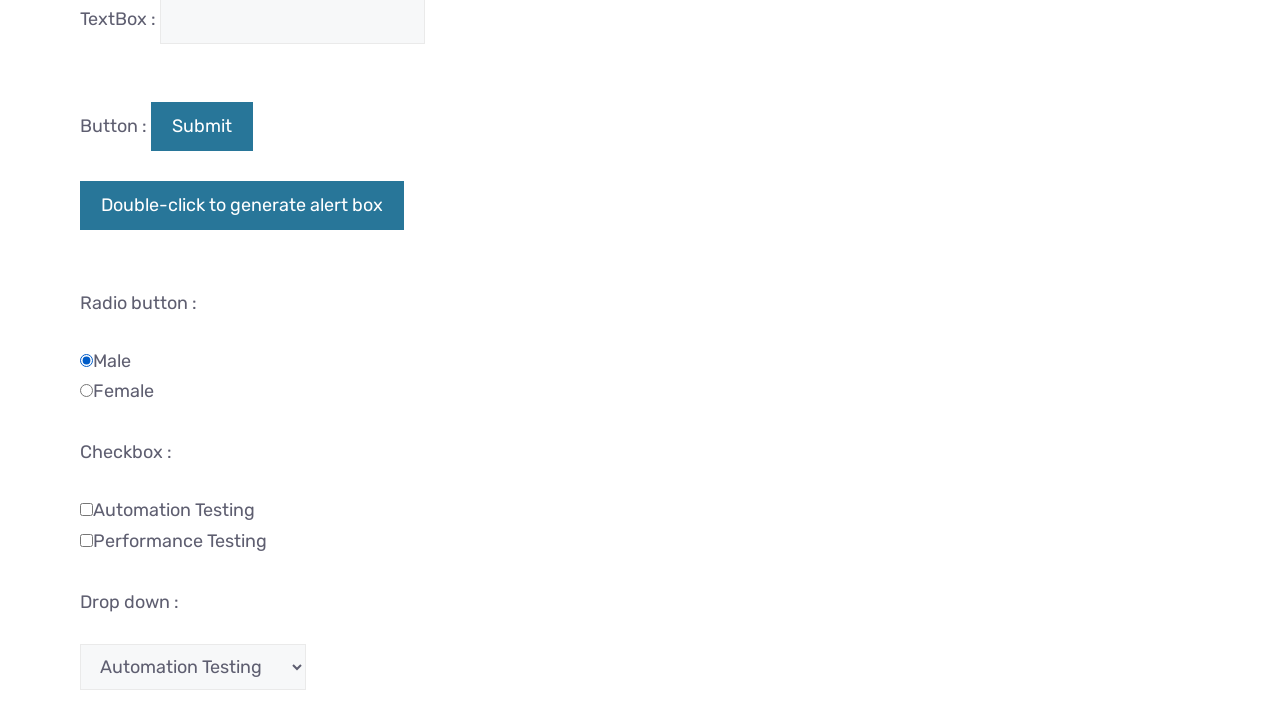